Tests button click functionality by clicking a button identified by its ID on a buttons demo page

Starting URL: https://automationtesting.co.uk/buttons.html

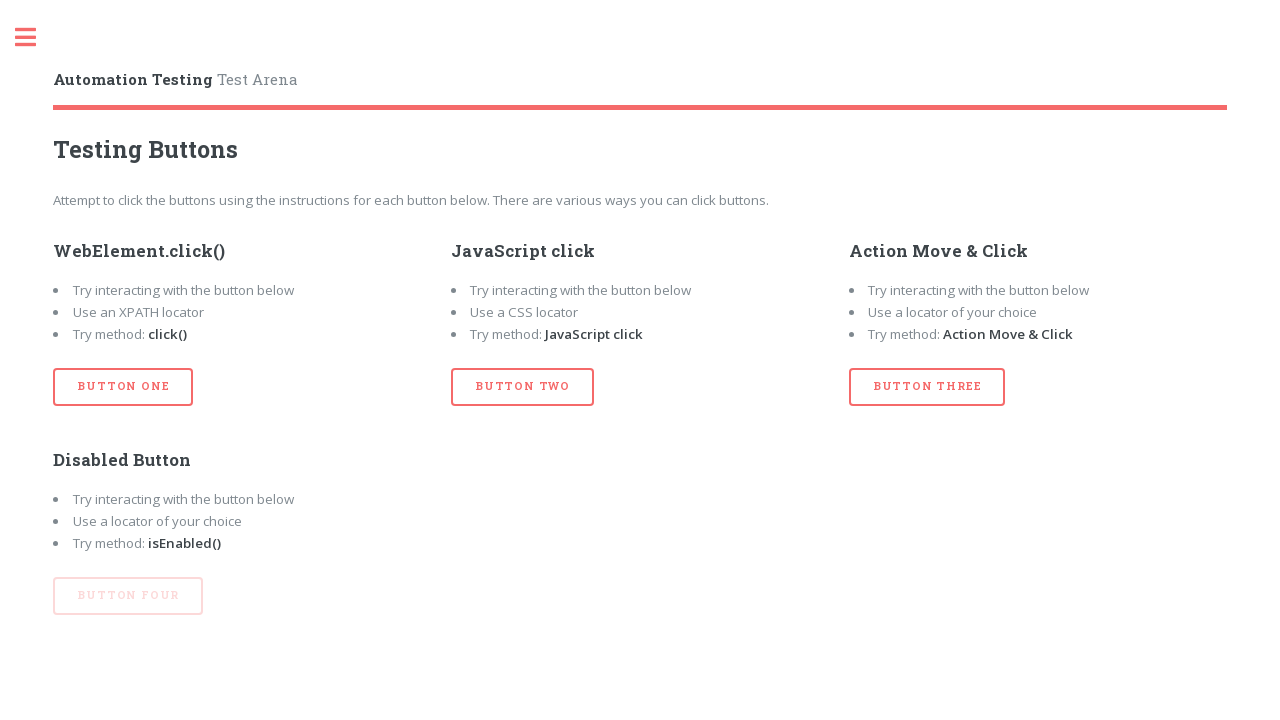

Navigated to buttons demo page
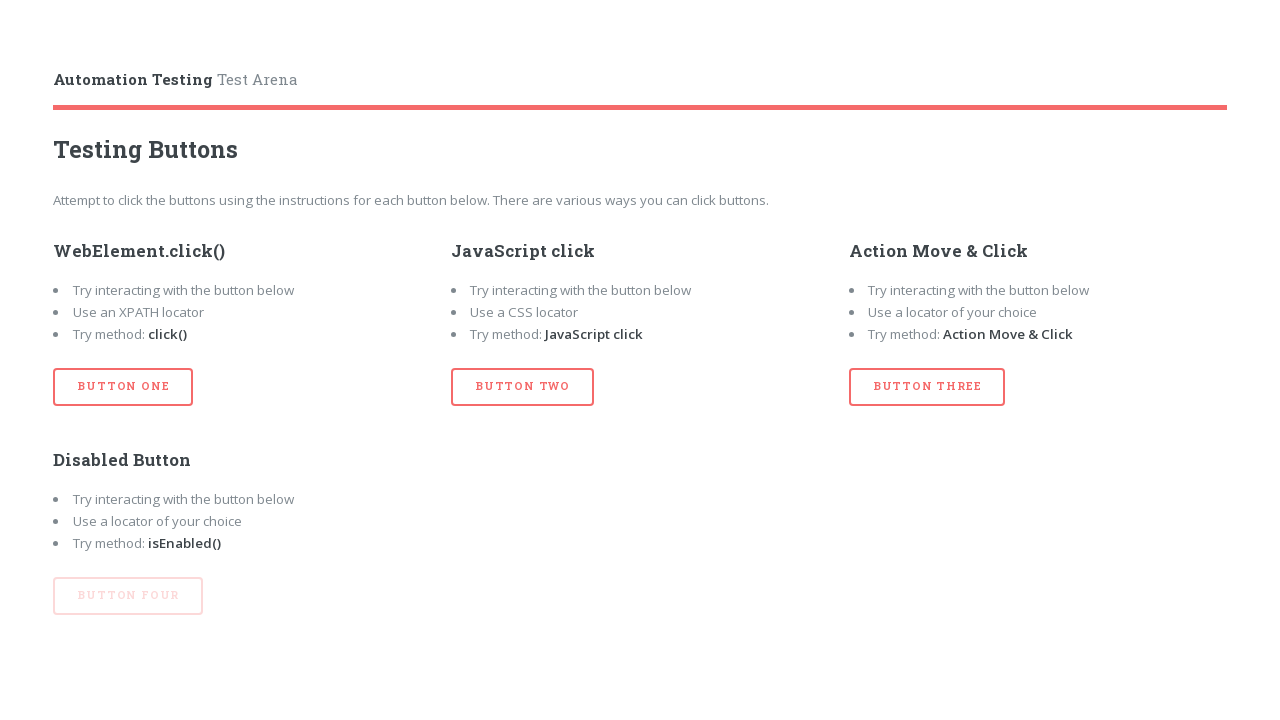

Clicked button with ID 'btn_one' at (123, 387) on #btn_one
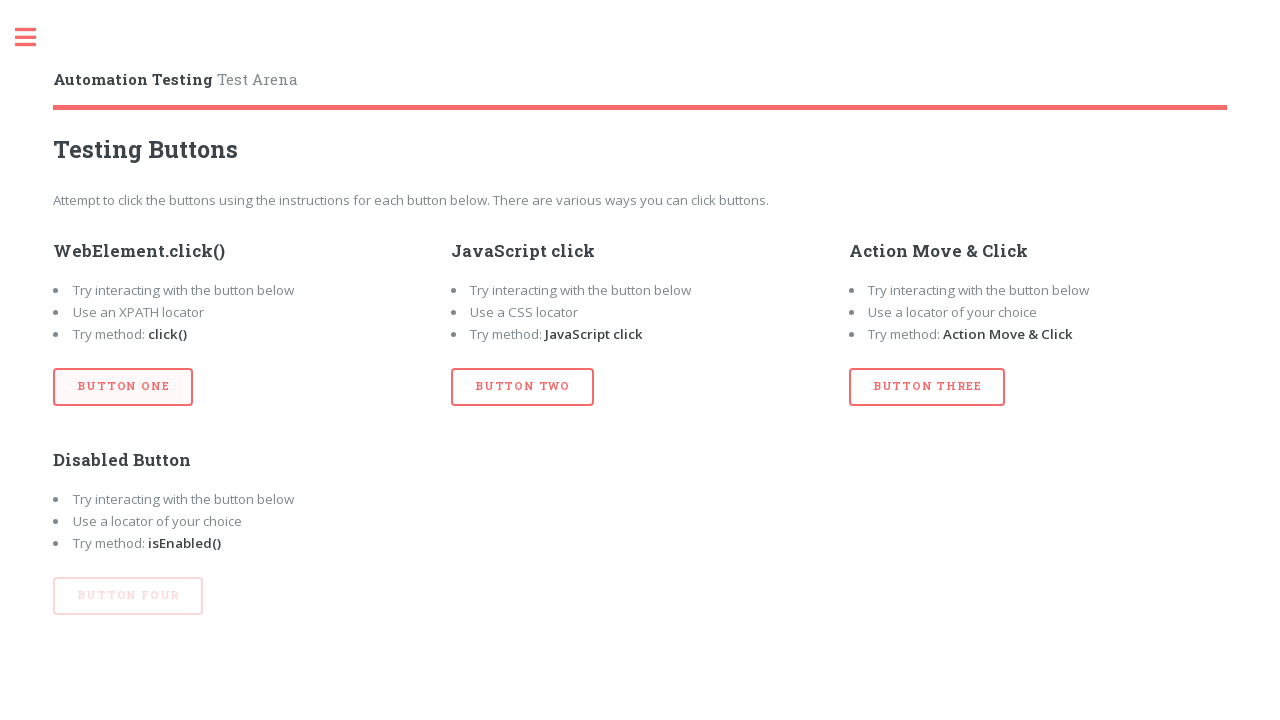

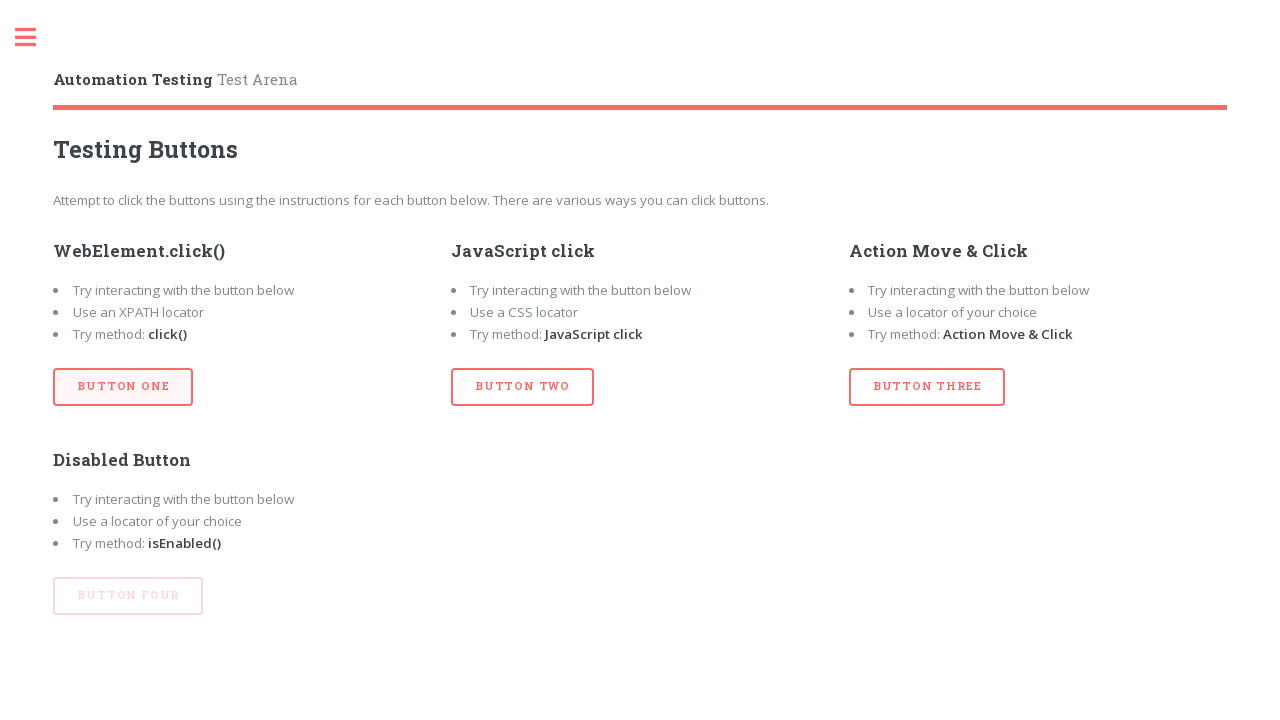